Navigates to the Homestar Runner toons page with the Teen Girl Squad section selected and waits for the page to load.

Starting URL: https://homestarrunner.com/toons#Teen%20Girl%20Squad

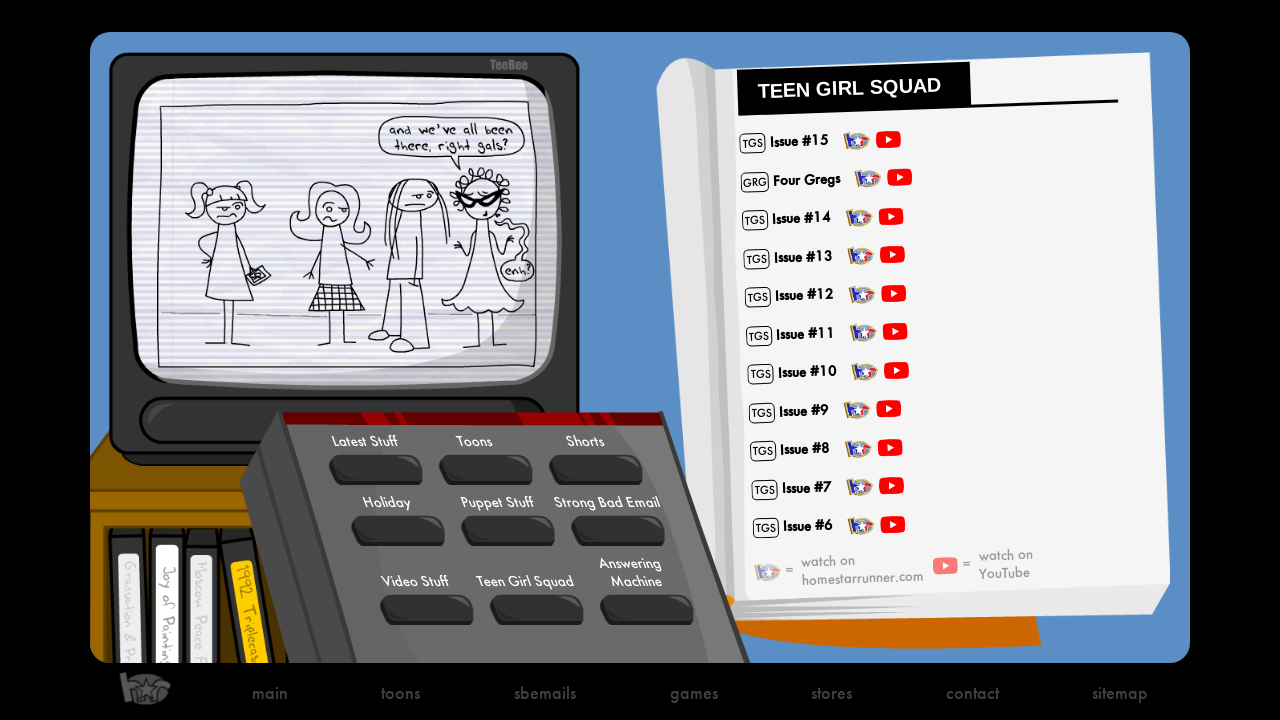

Navigated to Homestar Runner toons page with Teen Girl Squad section selected
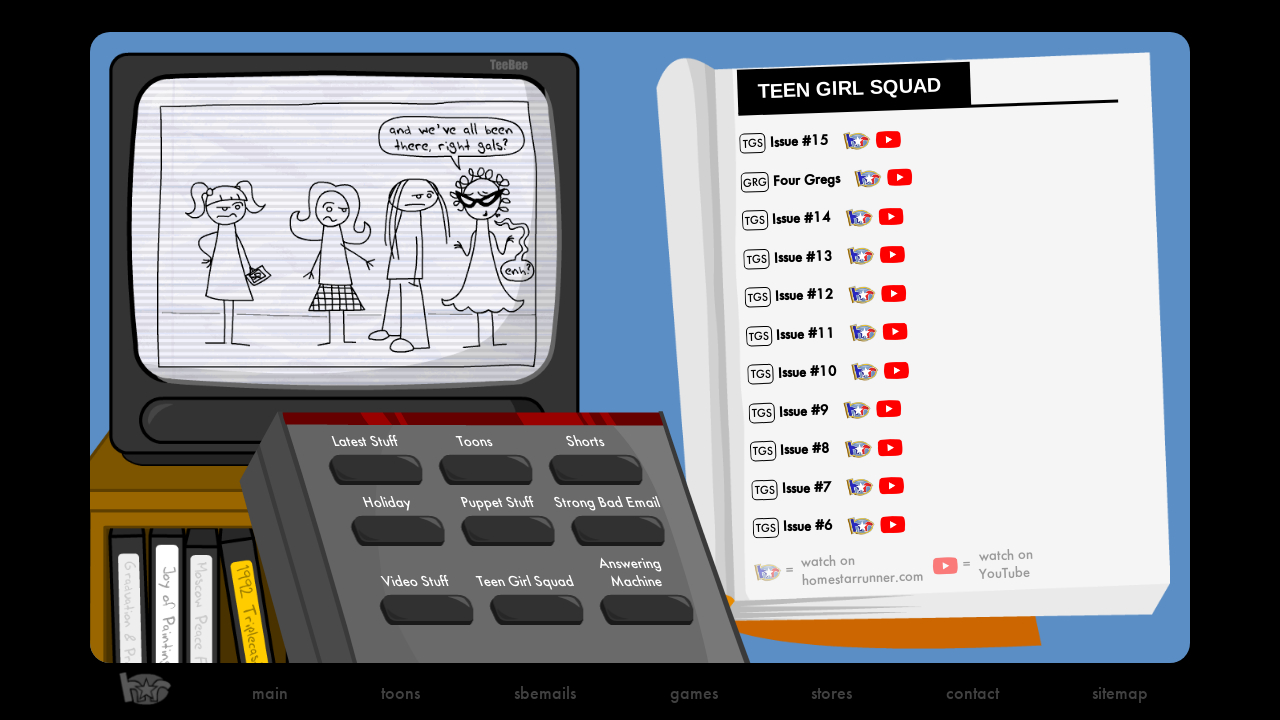

Page content loaded (networkidle state reached)
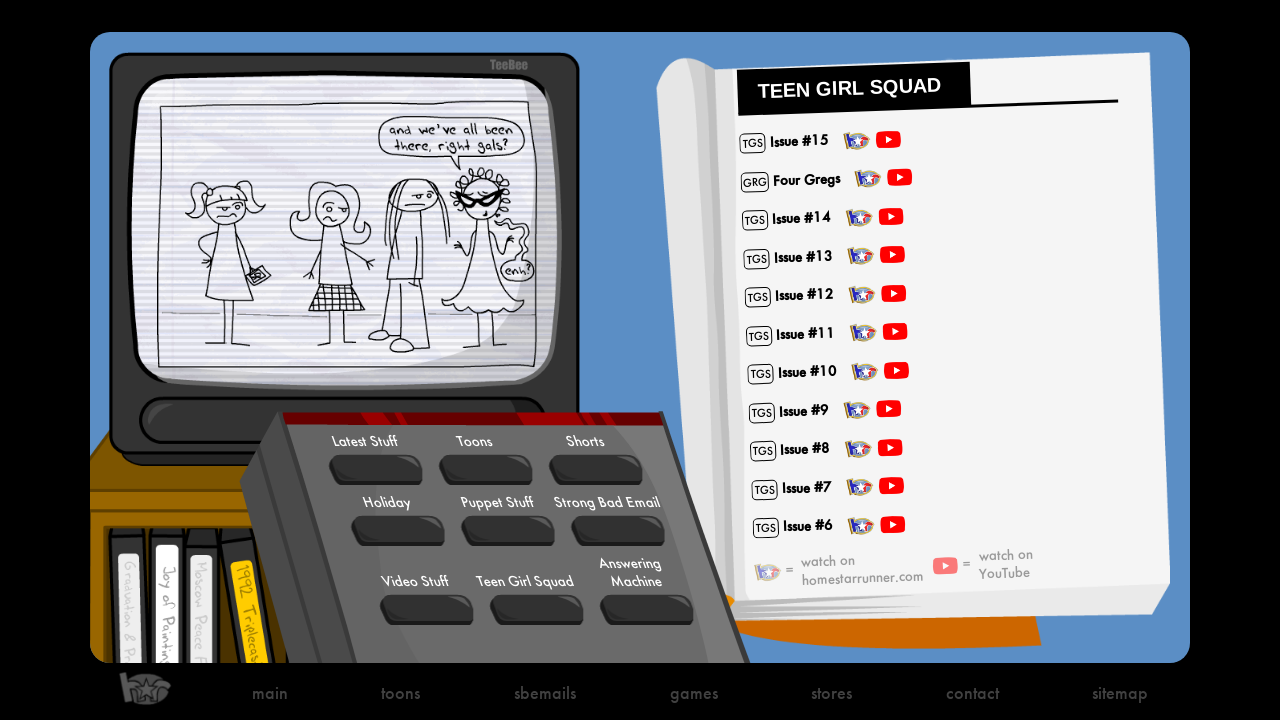

Waited 2 seconds for toons content to be visible
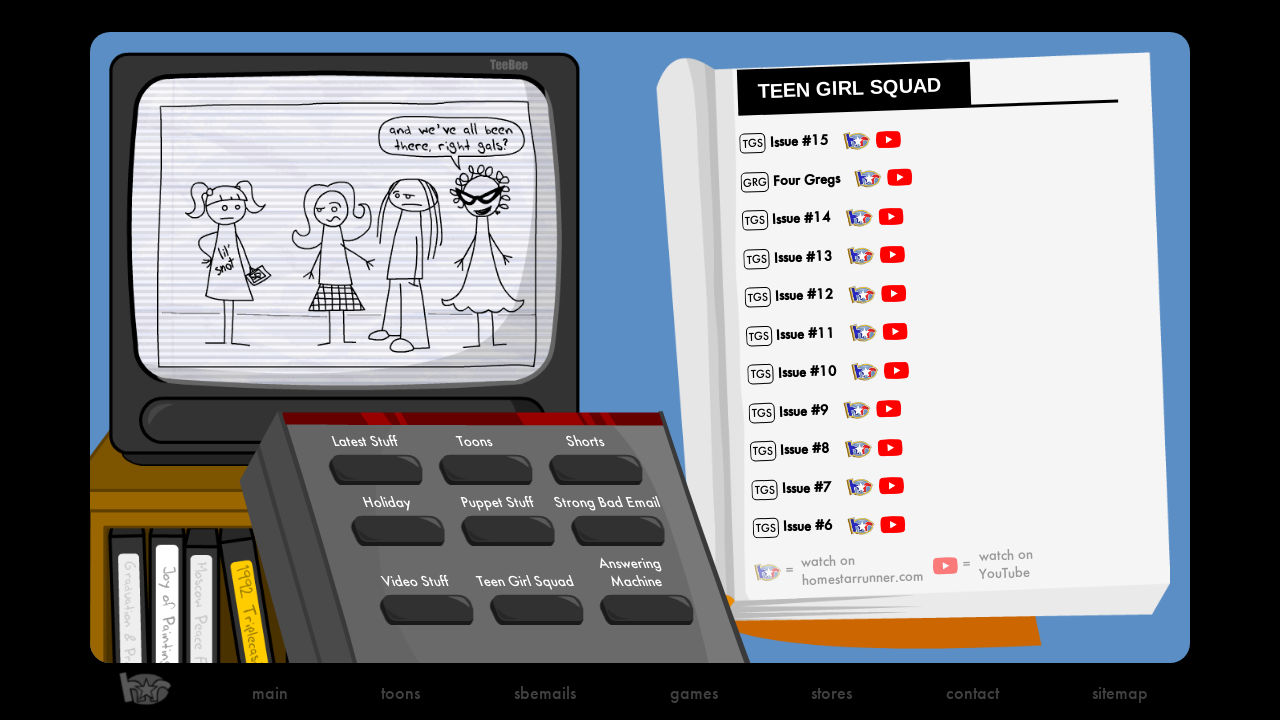

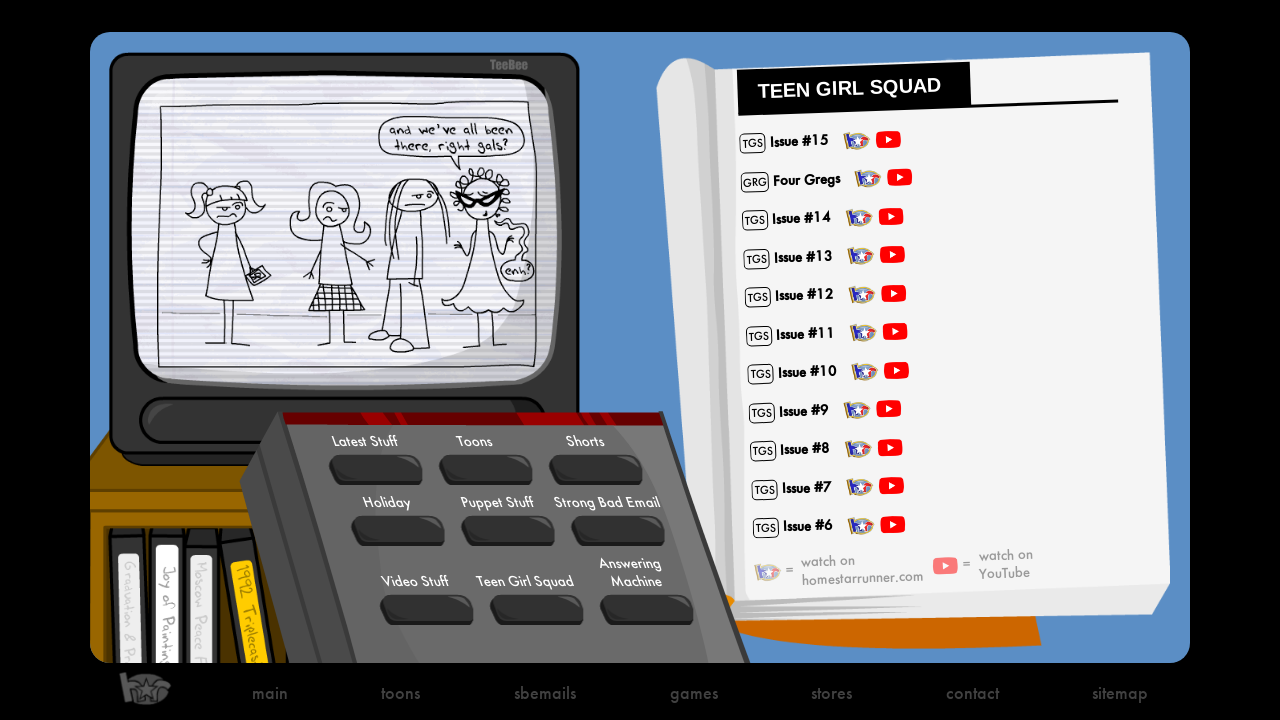